Tests an Angular e-commerce demo application by browsing products, selecting a Selenium product, and adding it to the cart.

Starting URL: https://rahulshettyacademy.com/angularAppdemo/

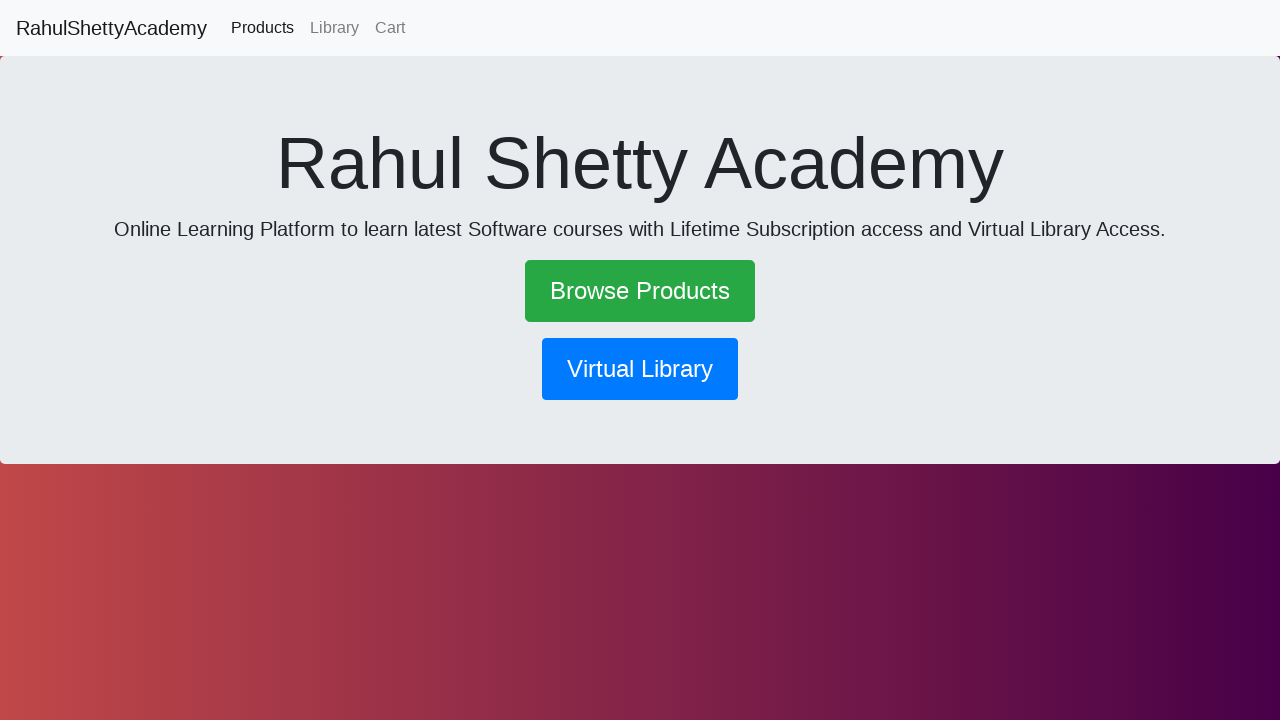

Clicked on 'Browse Products' link at (640, 291) on text=Browse Products
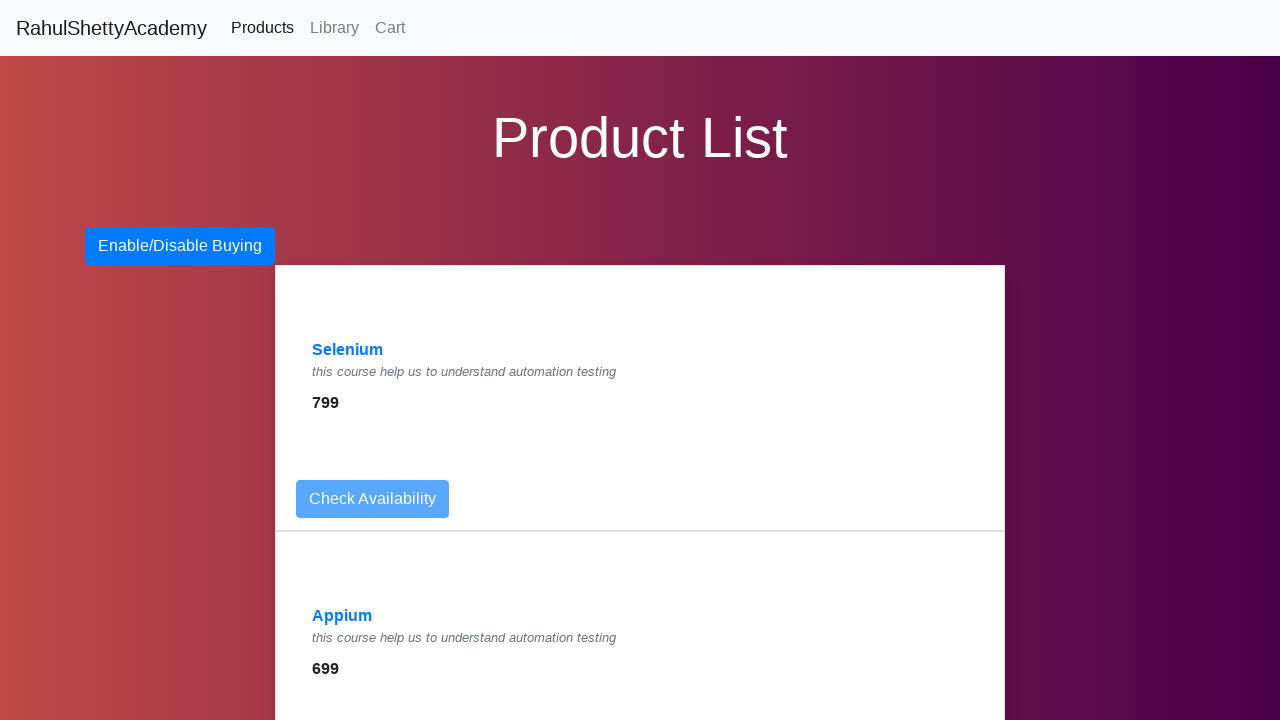

Waited for Selenium product to load
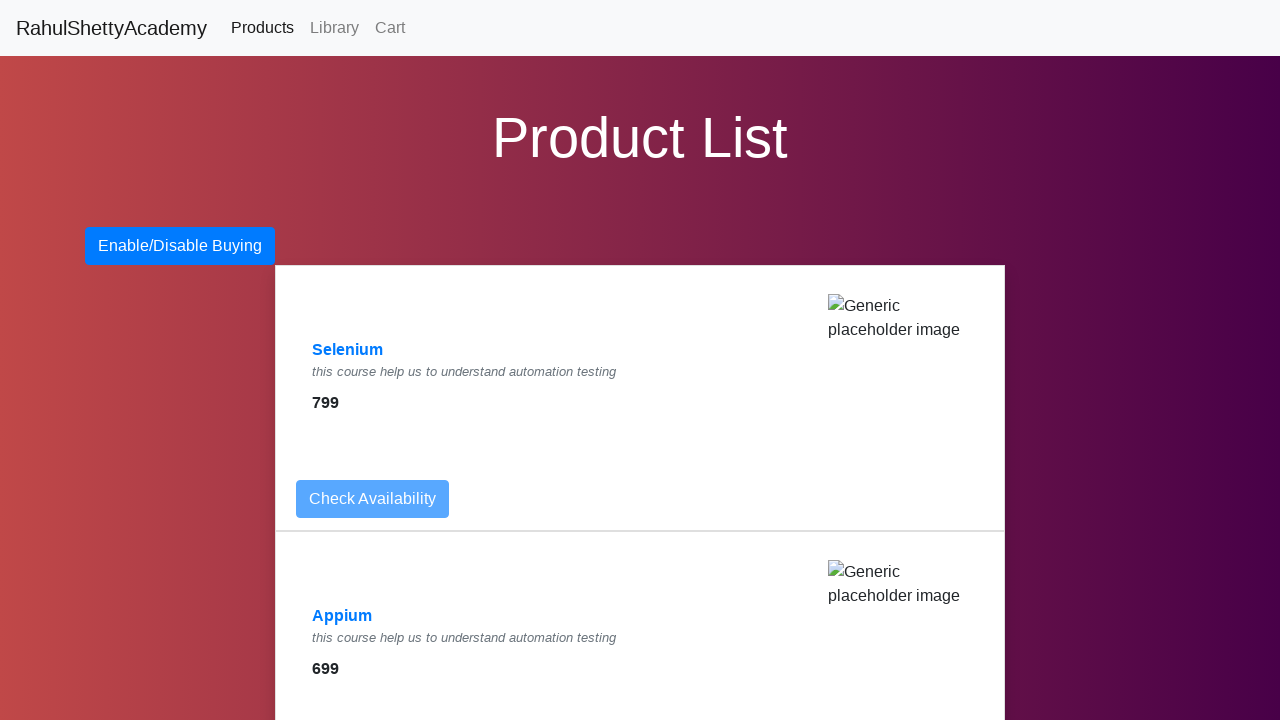

Clicked on Selenium product at (348, 350) on text=Selenium
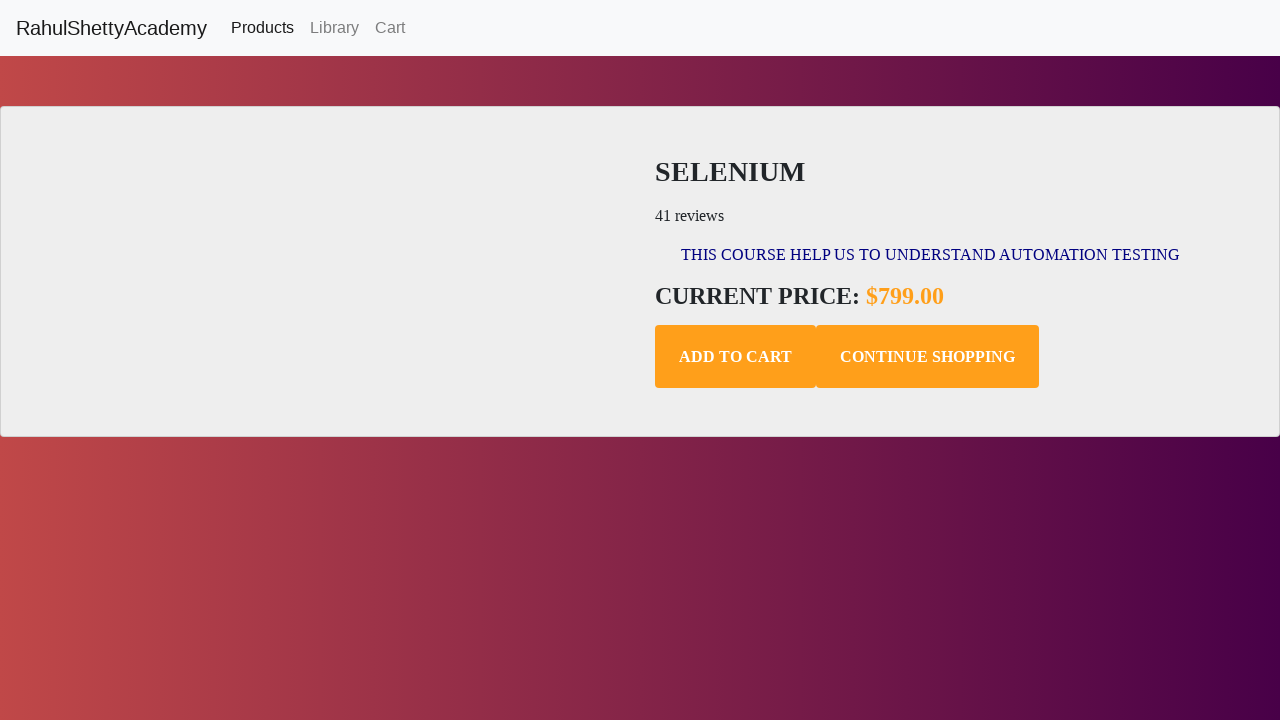

Waited for 'Add to Cart' button to appear
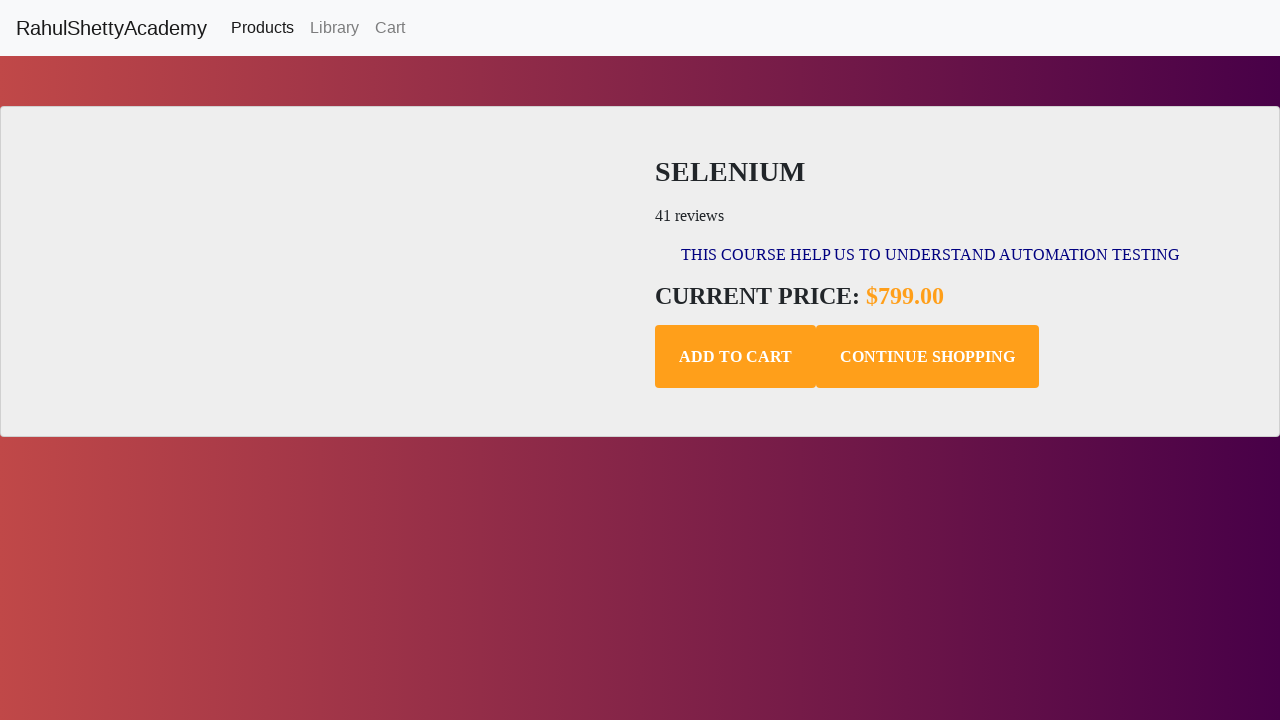

Clicked 'Add to Cart' button at (736, 357) on .add-to-cart
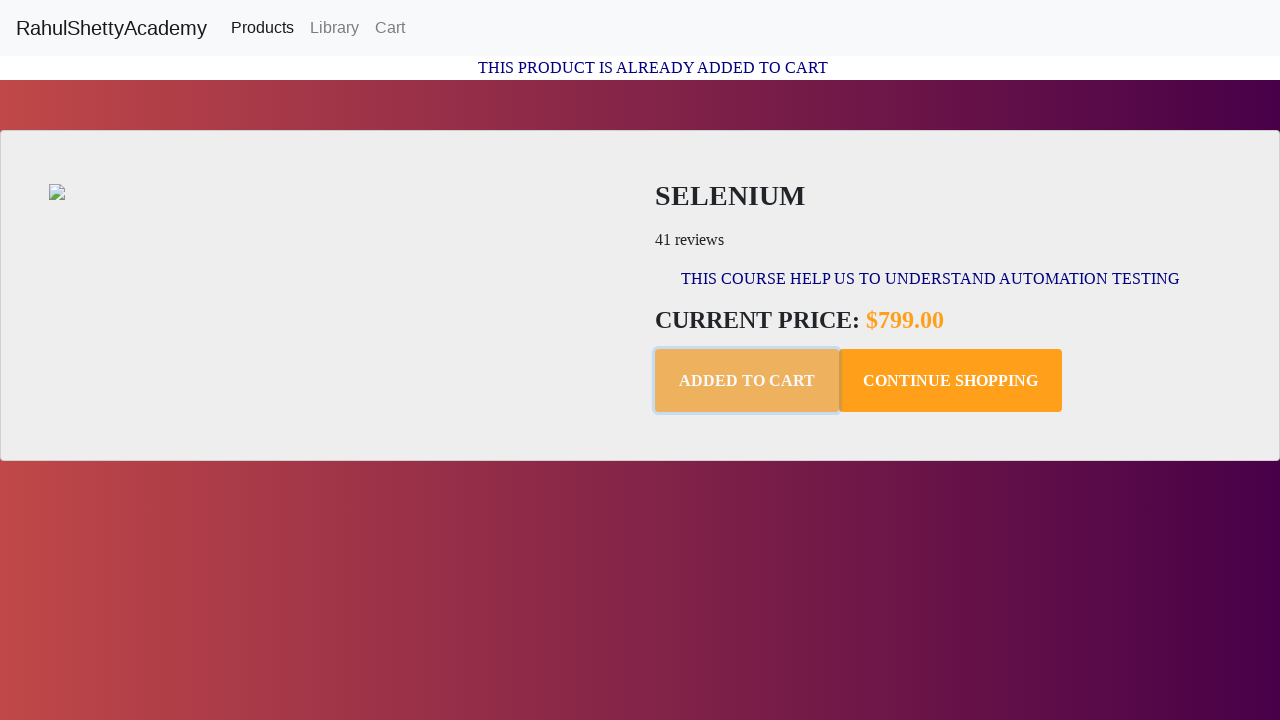

Cart confirmation element appeared
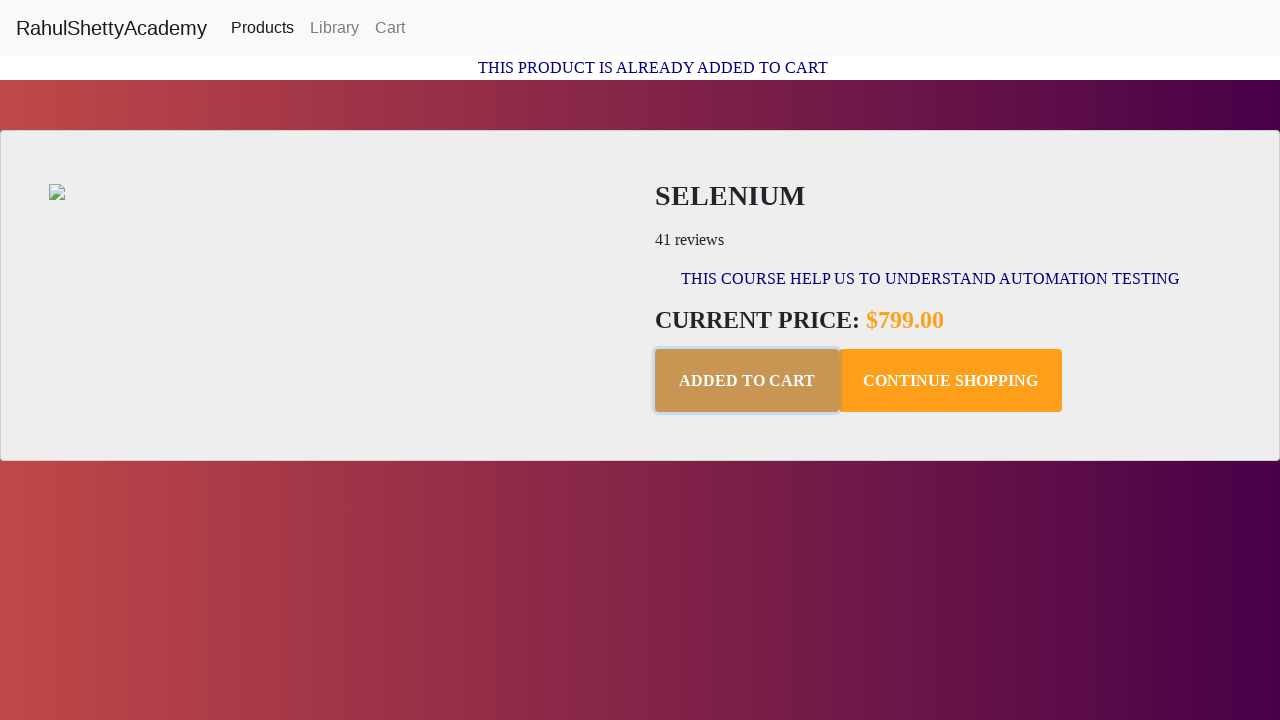

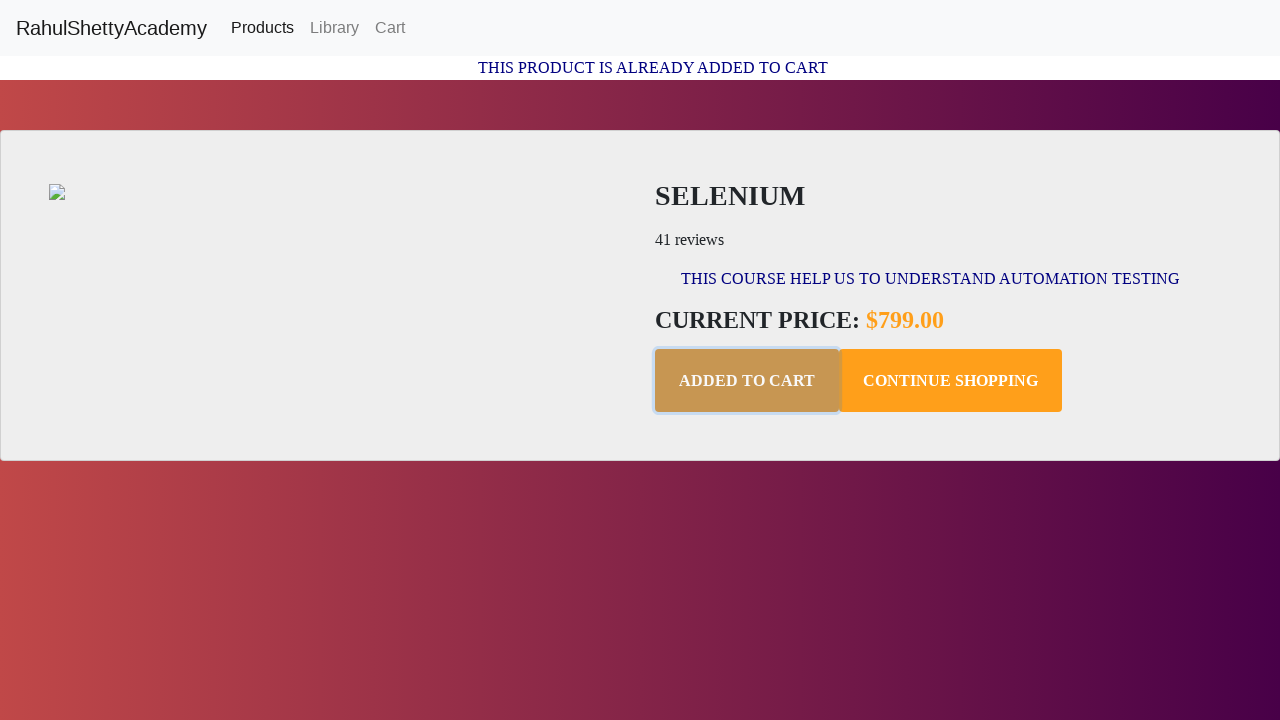